Tests basic form submission by entering email and password, then handling the success alert

Starting URL: http://automationbykrishna.com

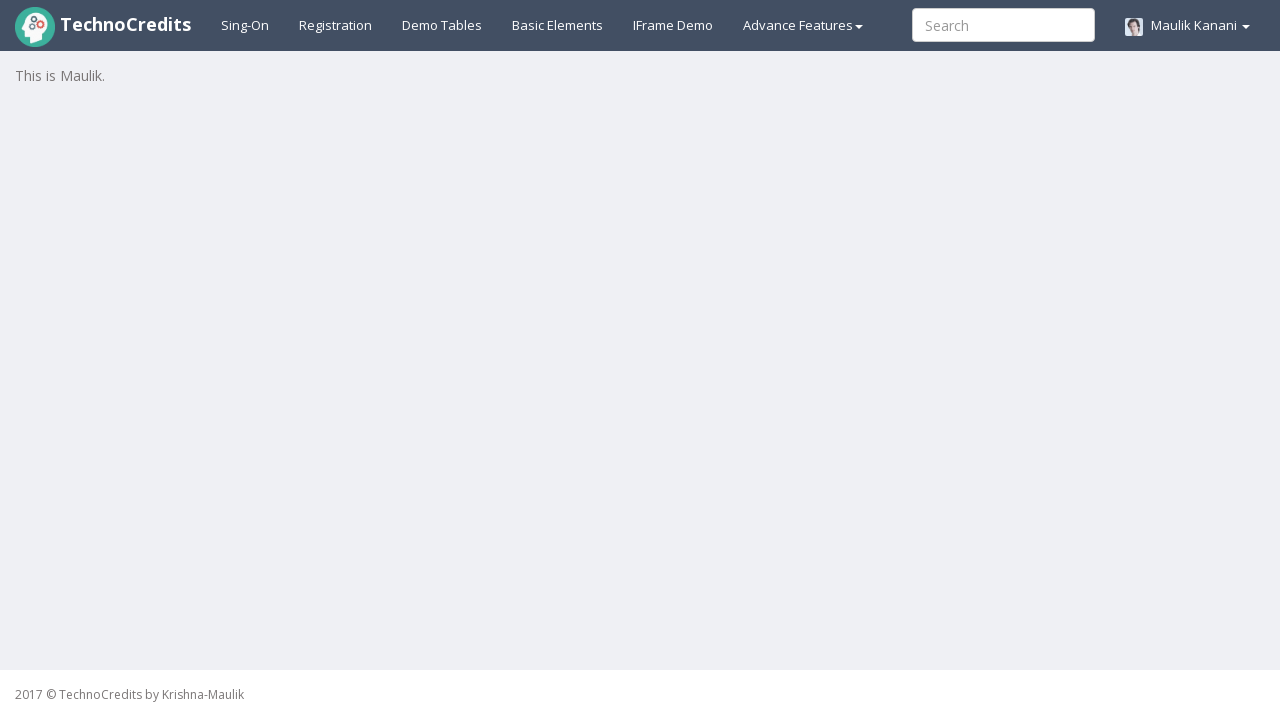

Clicked on Basic Element link at (558, 25) on #basicelements
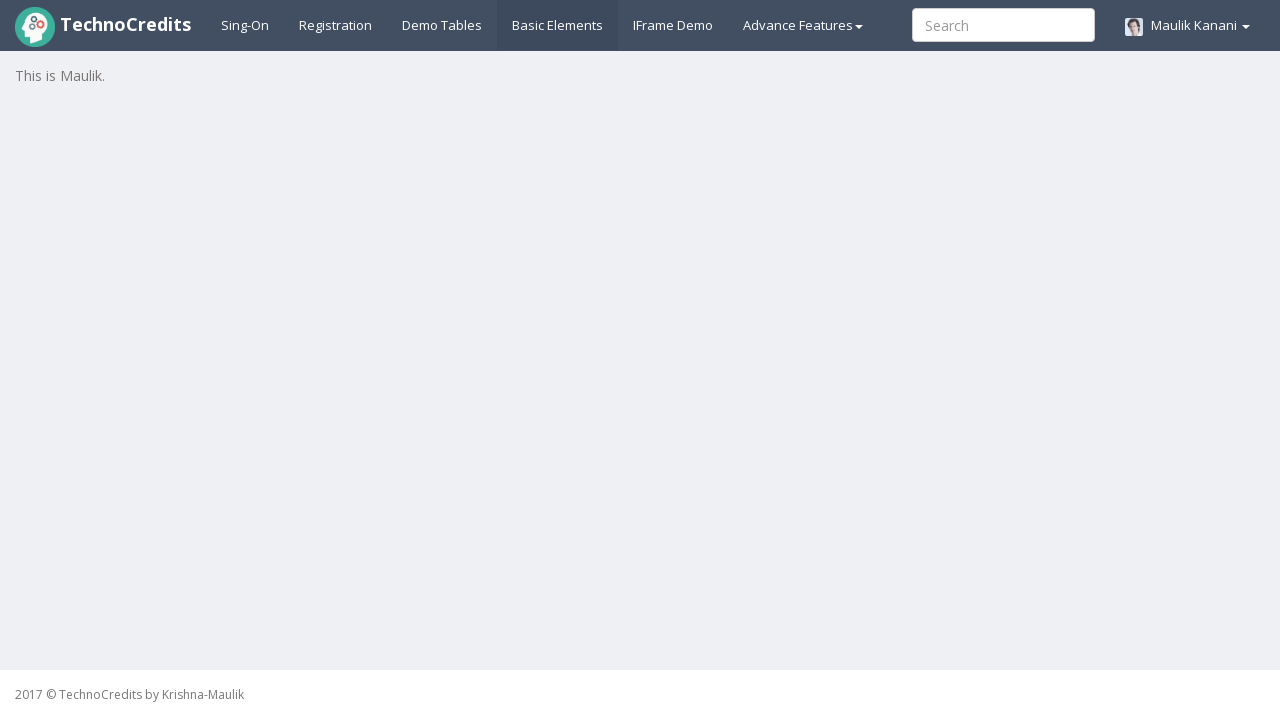

Filled email field with 'testuser@example.com' on #exampleInputEmail1
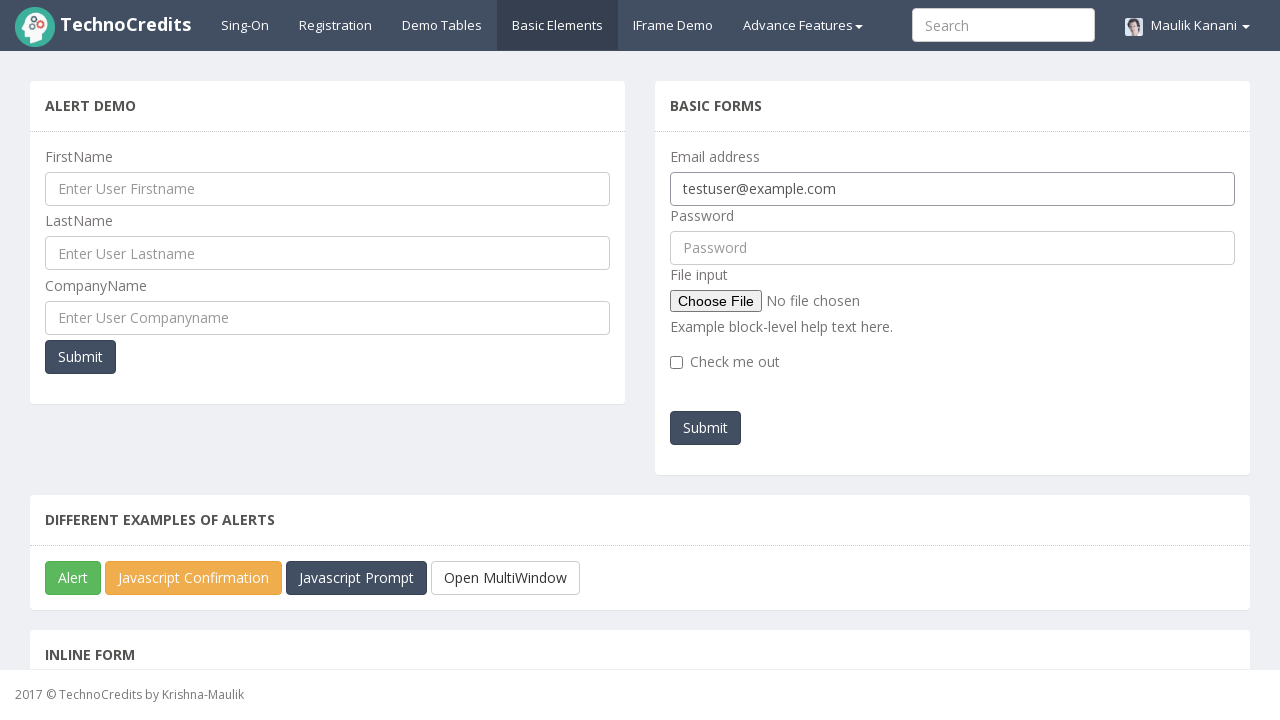

Filled password field with 'TestPass123!' on #pwd
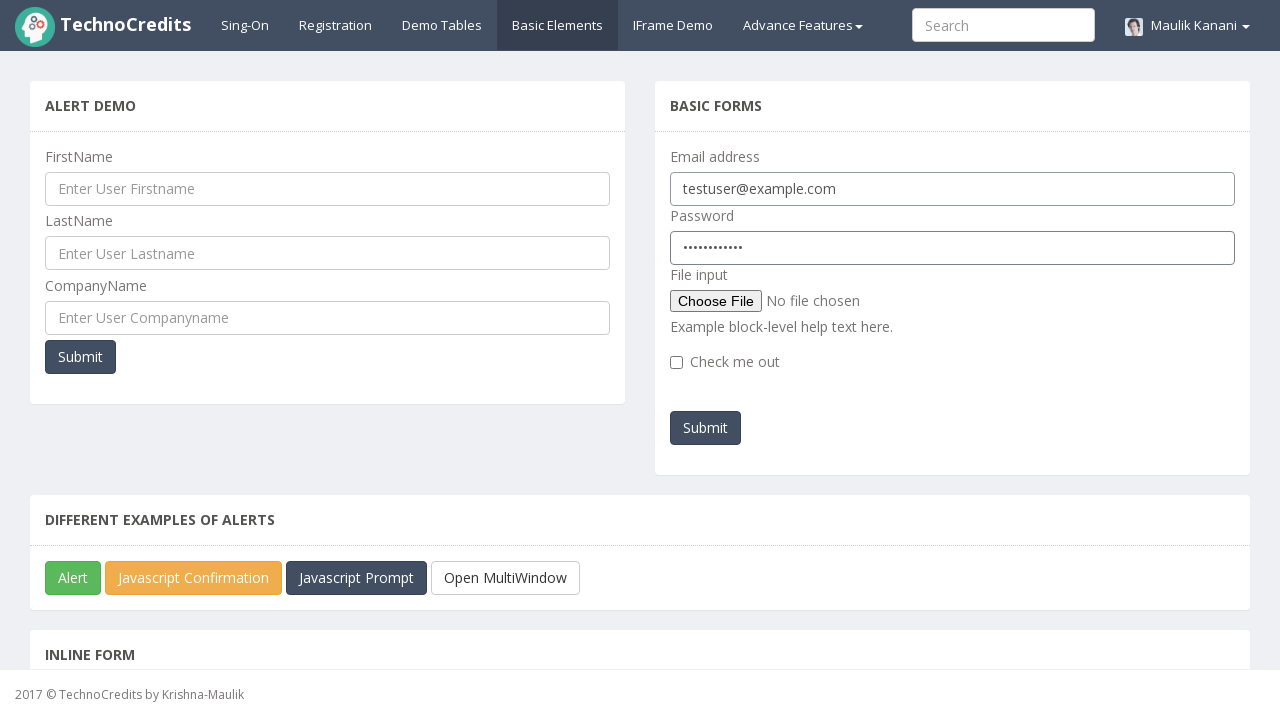

Set up dialog handler to accept alerts
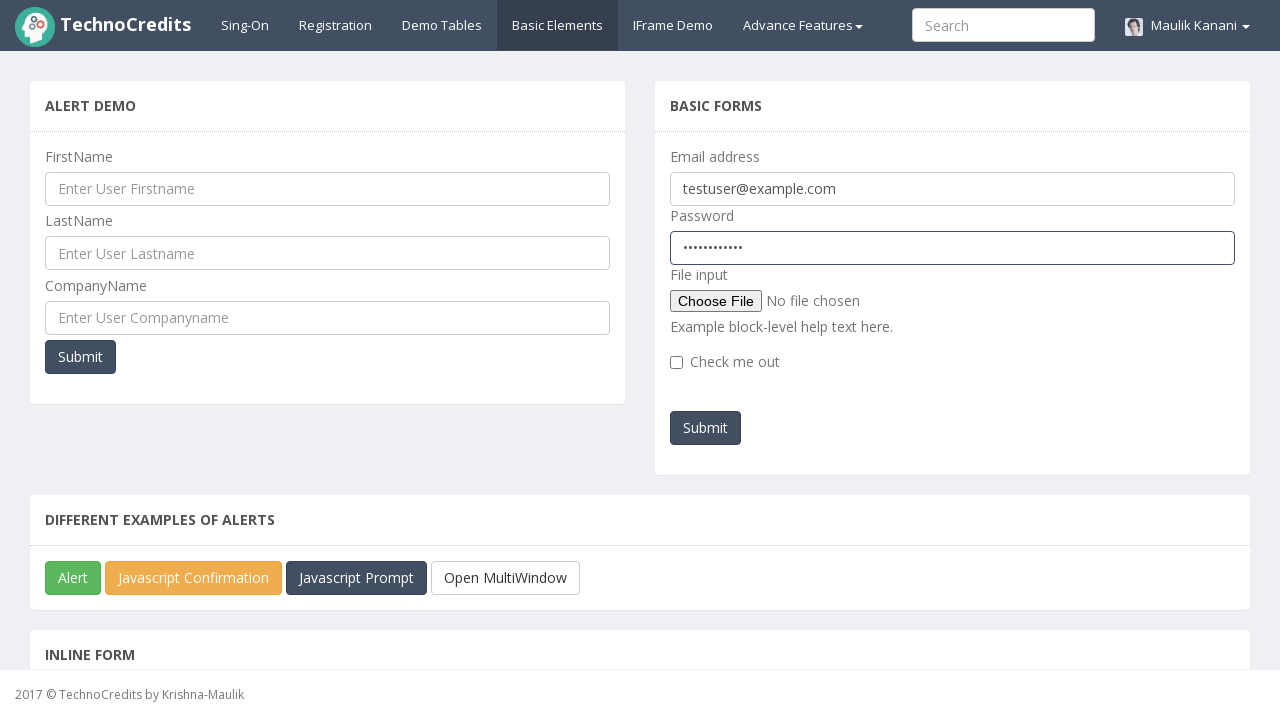

Clicked submit button to submit form at (706, 428) on #submitb2
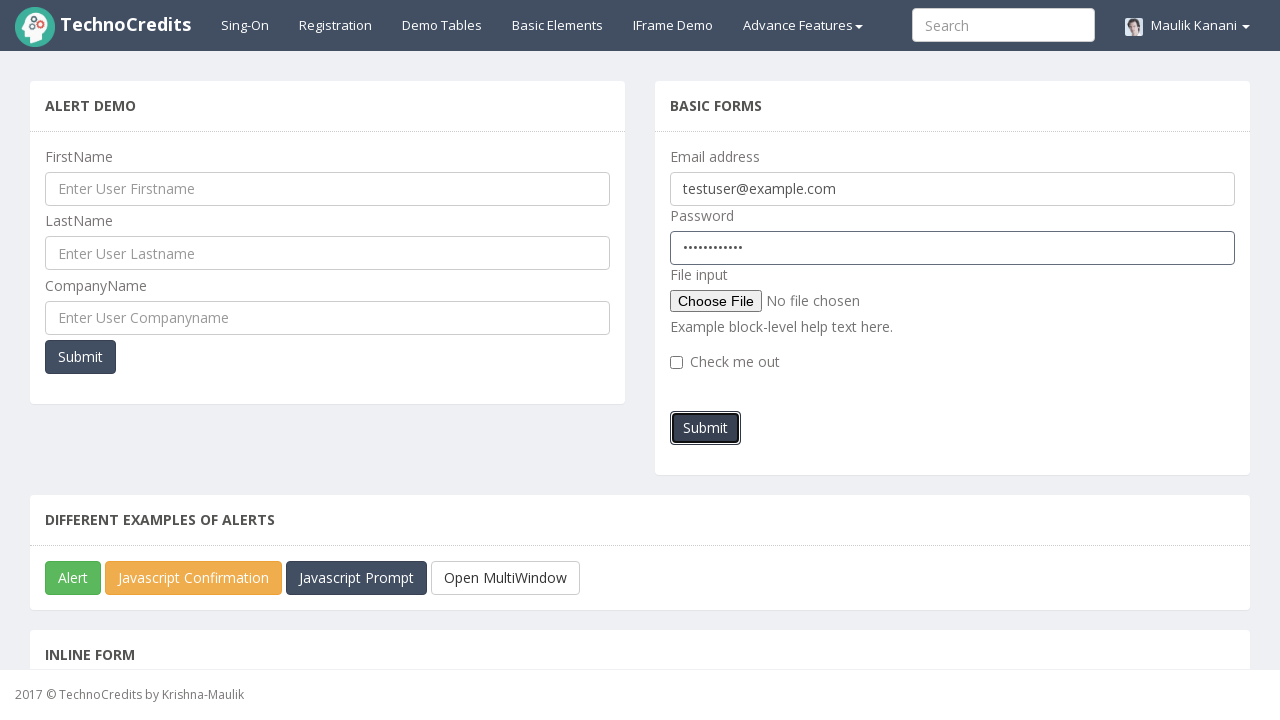

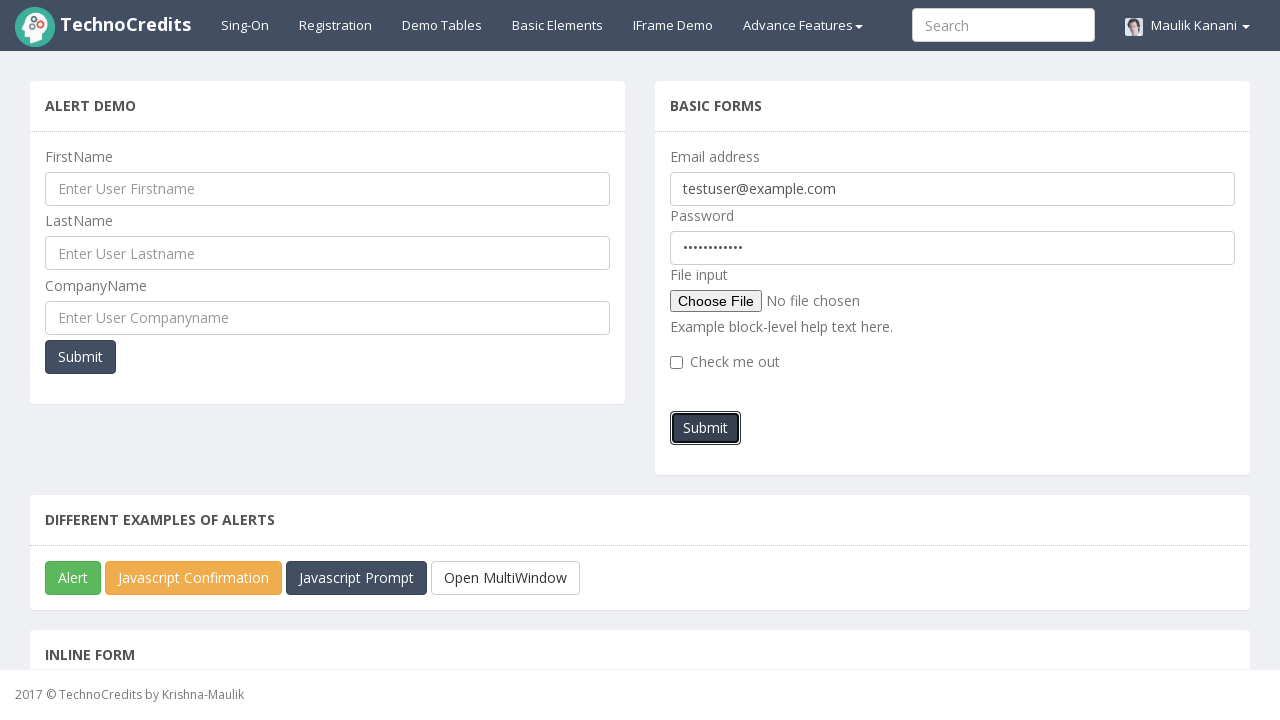